Tests marking all todo items as completed using the toggle all checkbox

Starting URL: https://demo.playwright.dev/todomvc

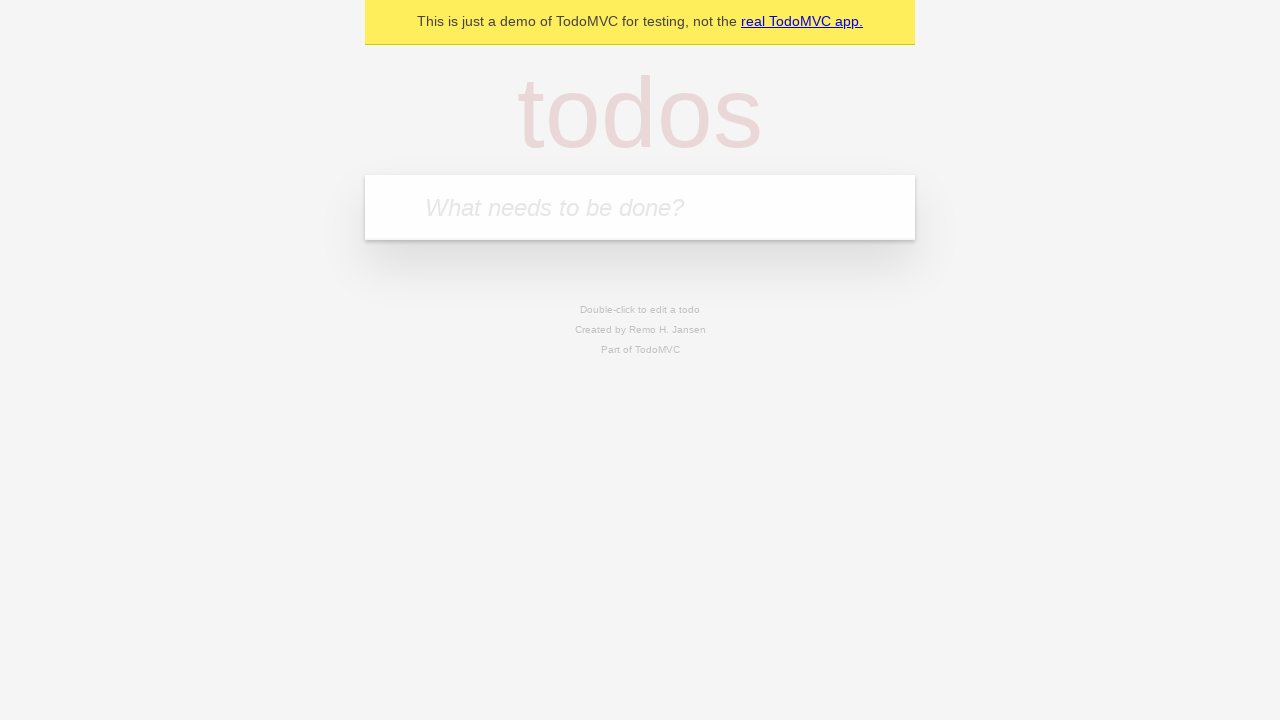

Filled todo input with 'buy some cheese' on internal:attr=[placeholder="What needs to be done?"i]
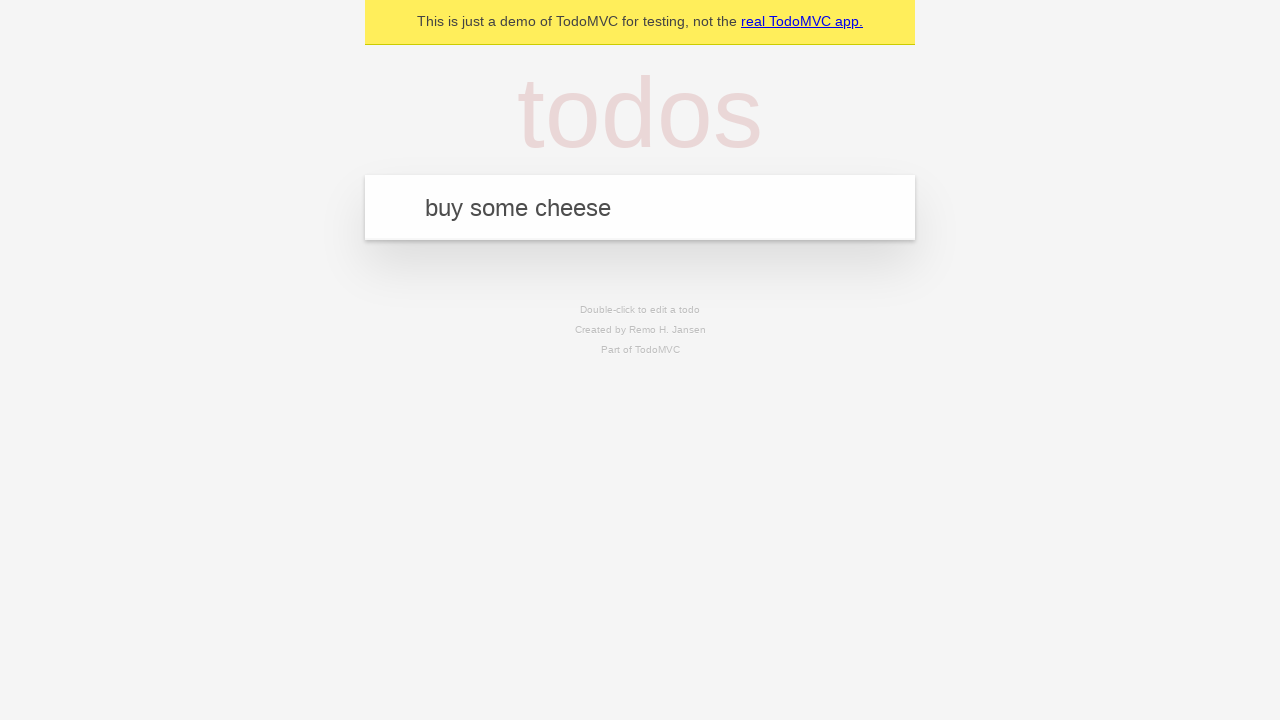

Pressed Enter to add first todo item on internal:attr=[placeholder="What needs to be done?"i]
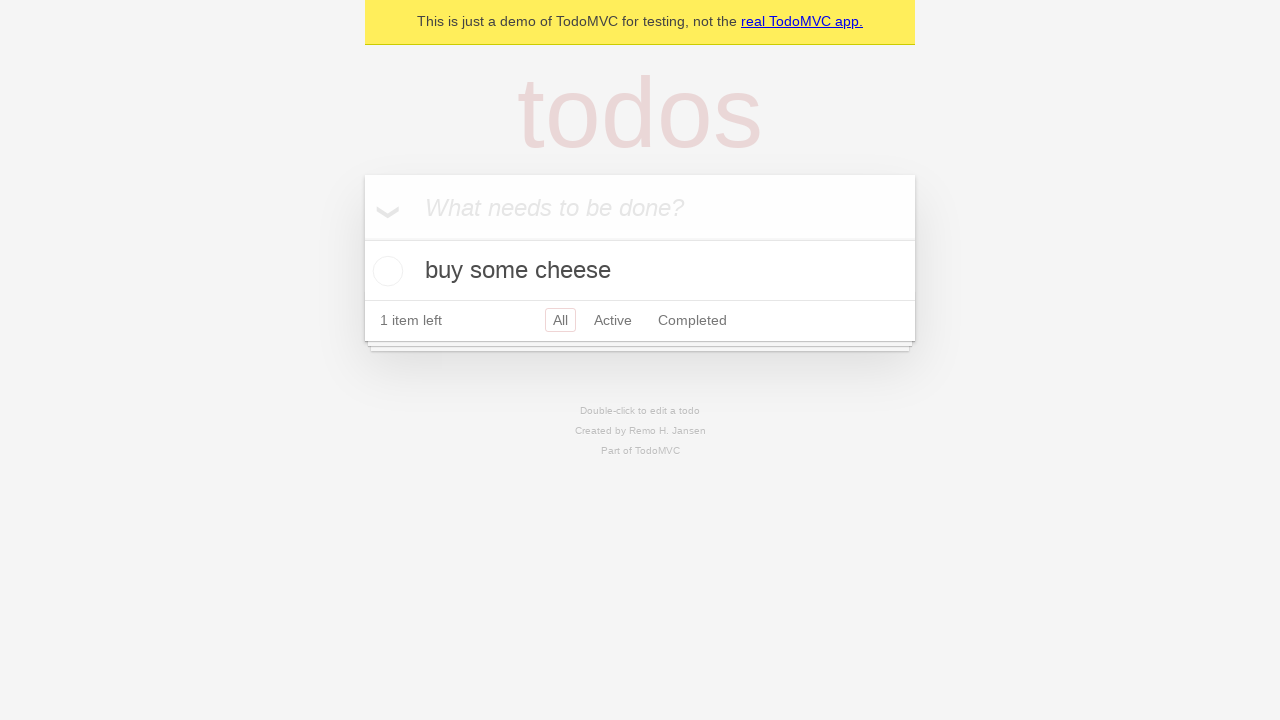

Filled todo input with 'feed the cat' on internal:attr=[placeholder="What needs to be done?"i]
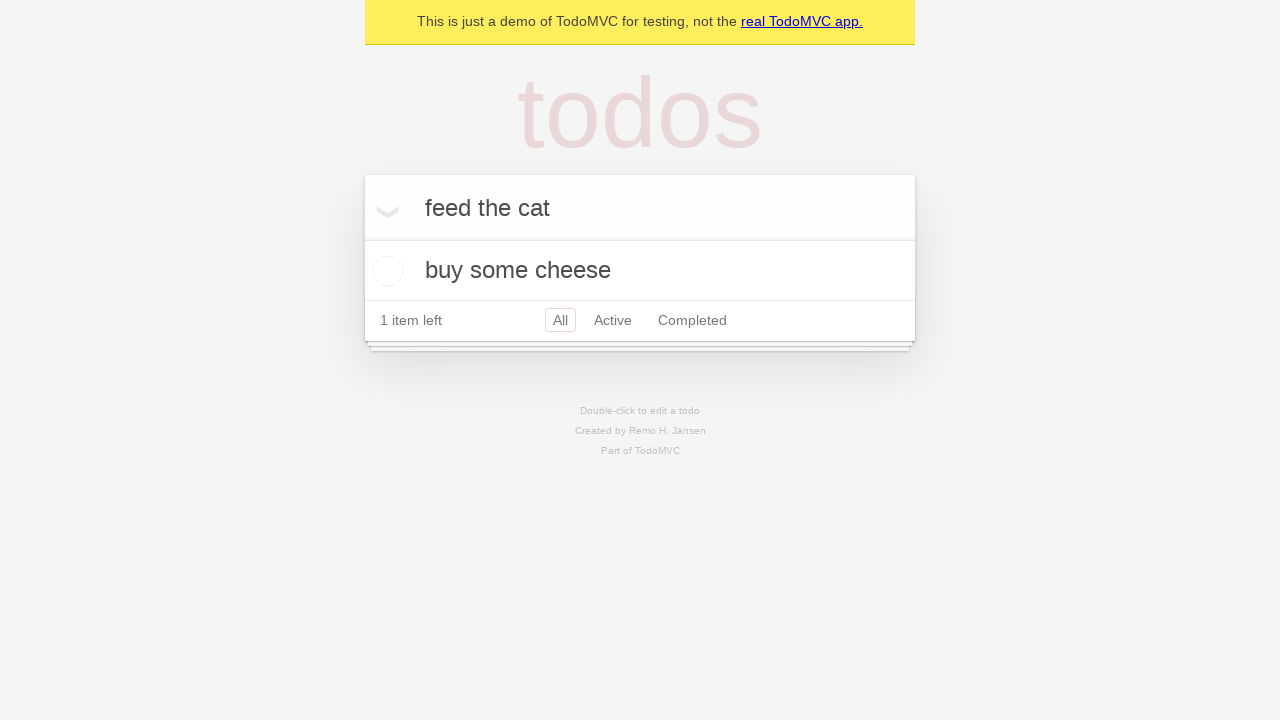

Pressed Enter to add second todo item on internal:attr=[placeholder="What needs to be done?"i]
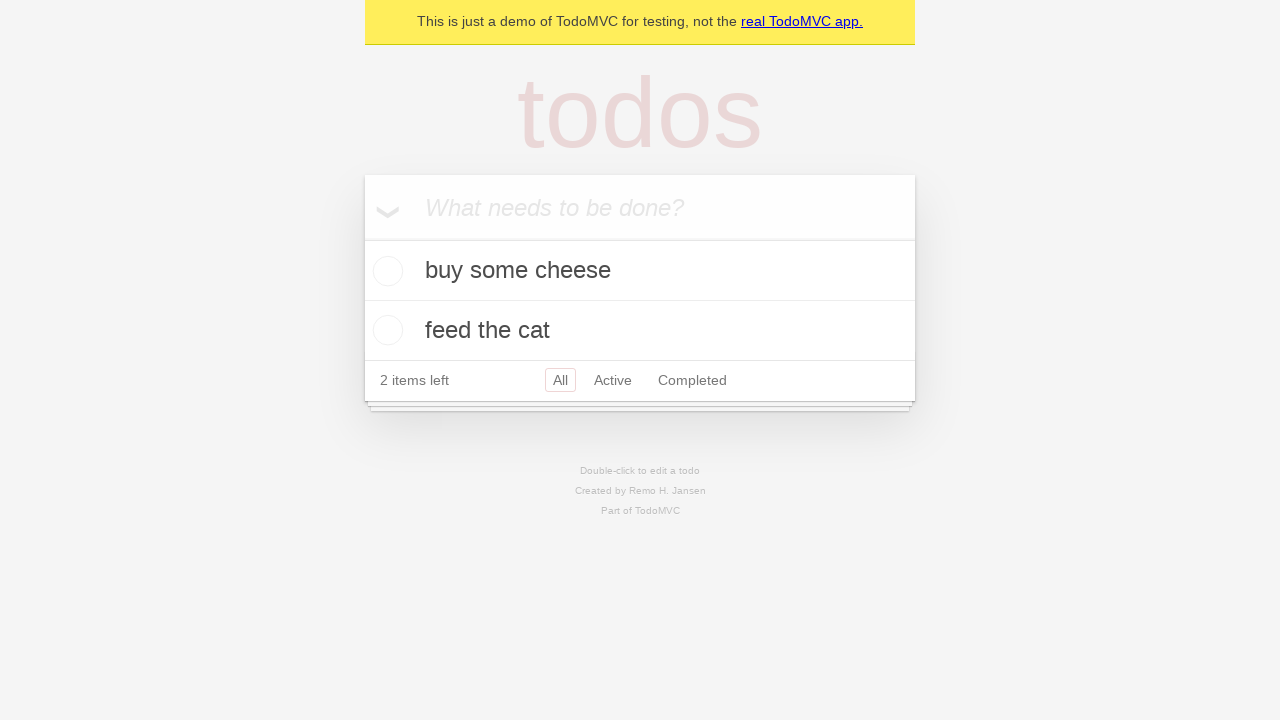

Filled todo input with 'book a doctors appointment' on internal:attr=[placeholder="What needs to be done?"i]
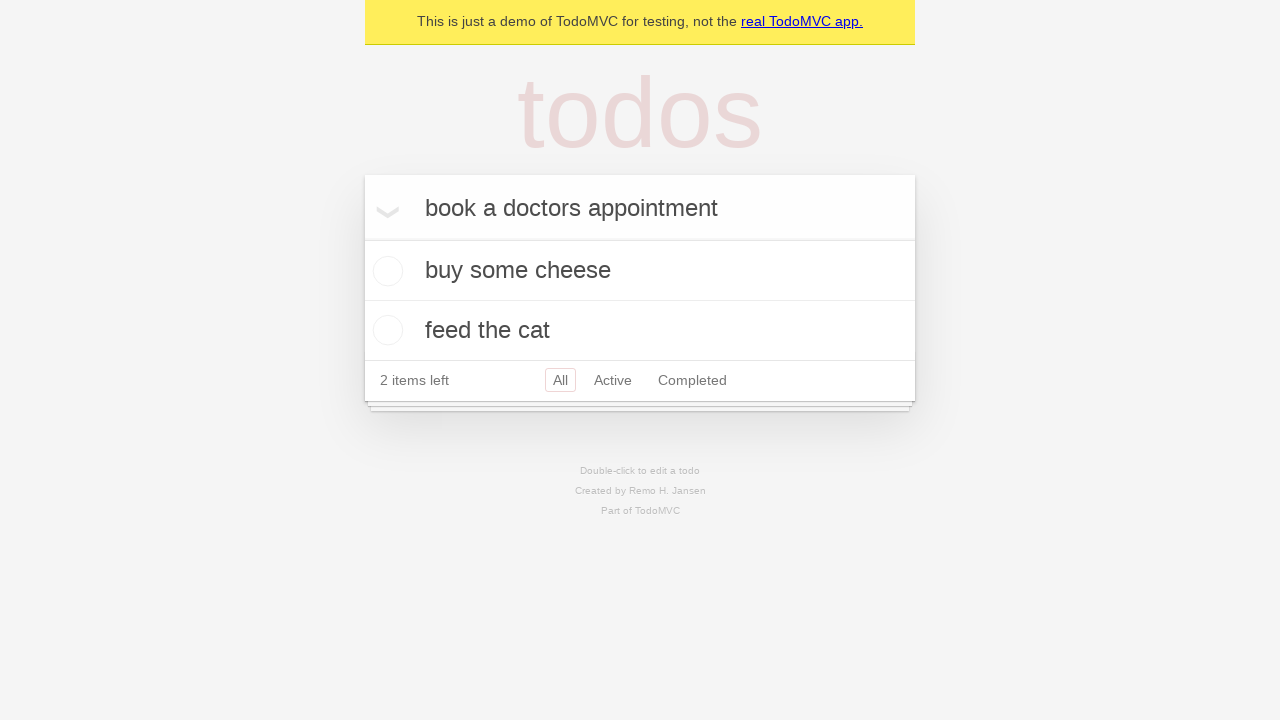

Pressed Enter to add third todo item on internal:attr=[placeholder="What needs to be done?"i]
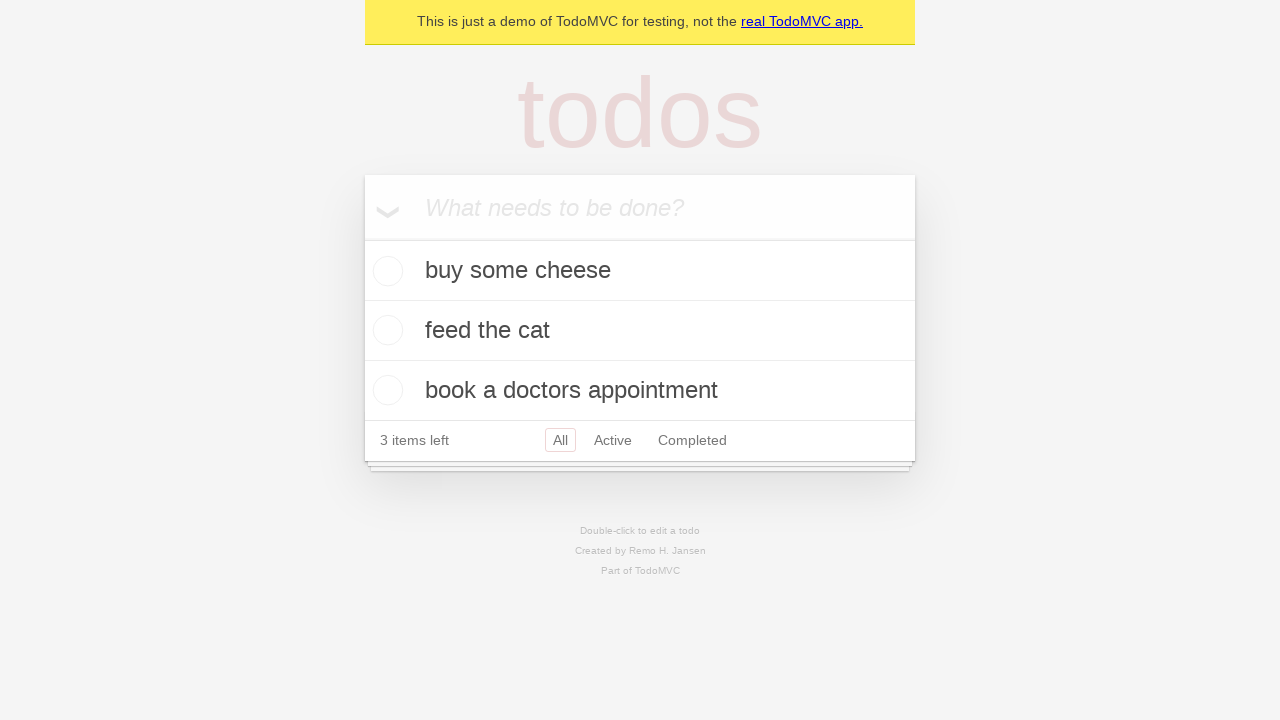

Clicked 'Mark all as complete' checkbox to mark all todos as completed at (362, 238) on internal:label="Mark all as complete"i
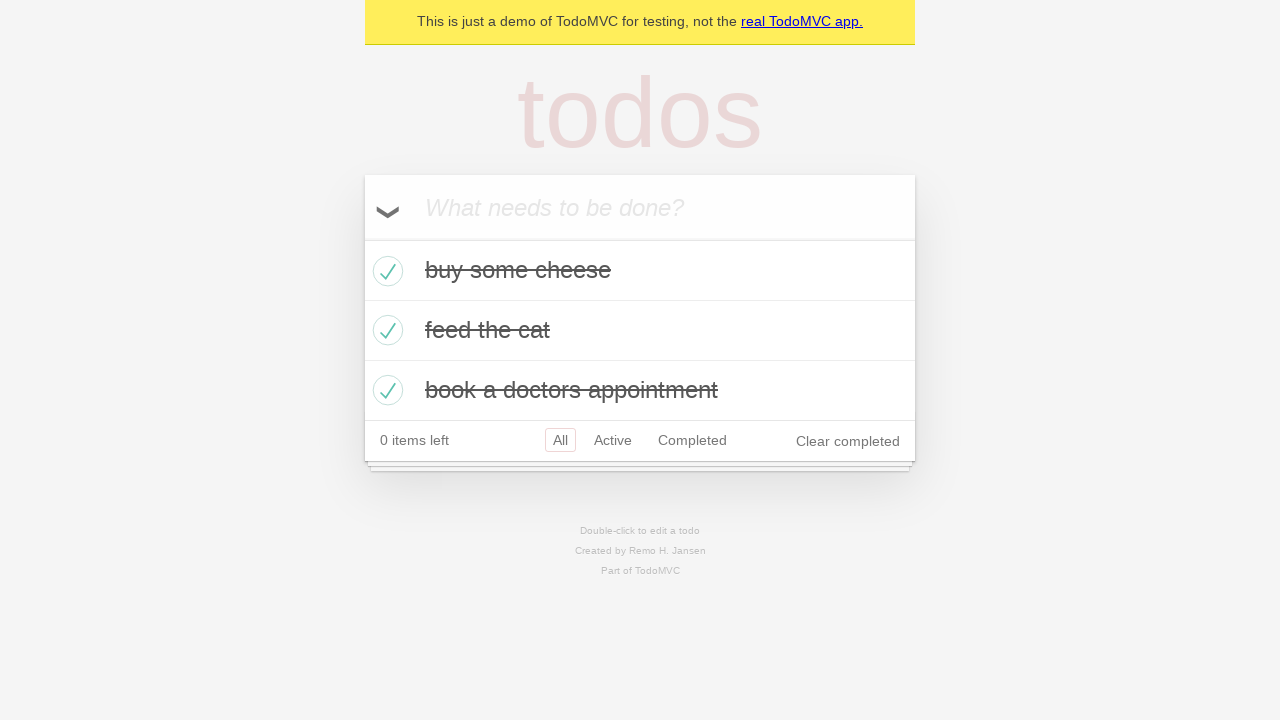

Waited for todo items to be marked as completed
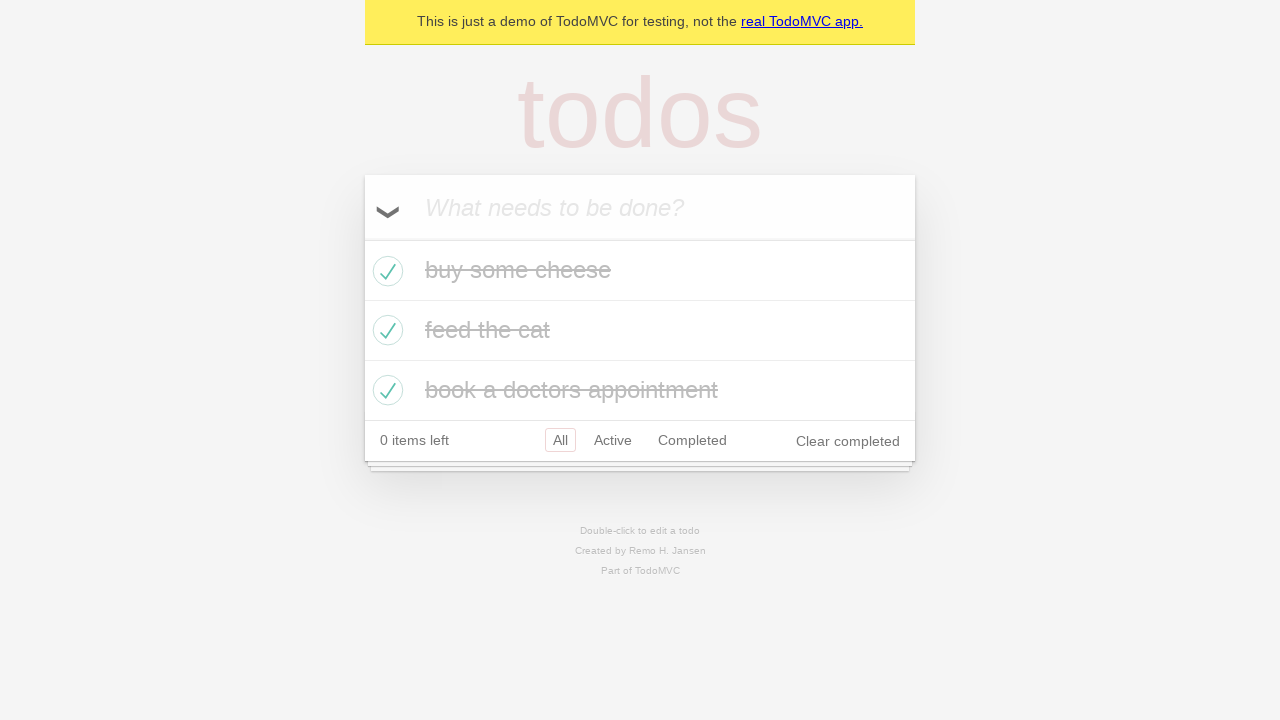

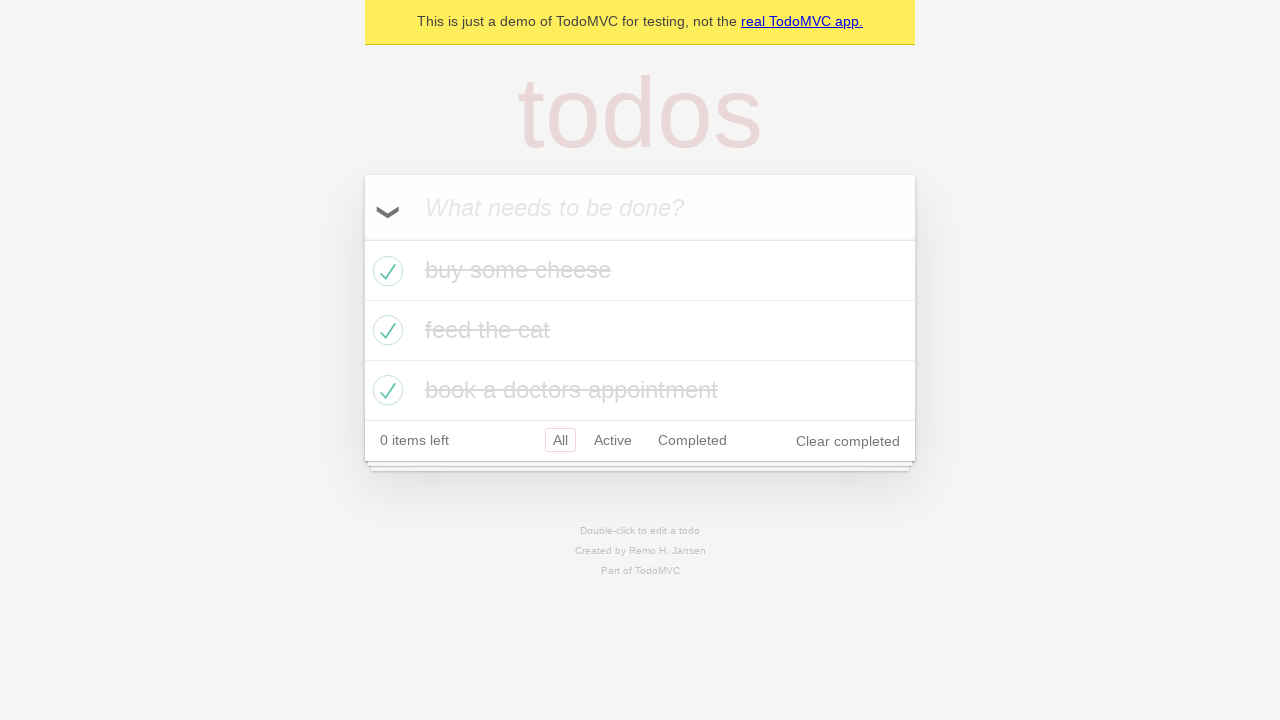